Tests browser refresh functionality by refreshing the page multiple times

Starting URL: http://www.broadview.com.cn/book?tab=ebook

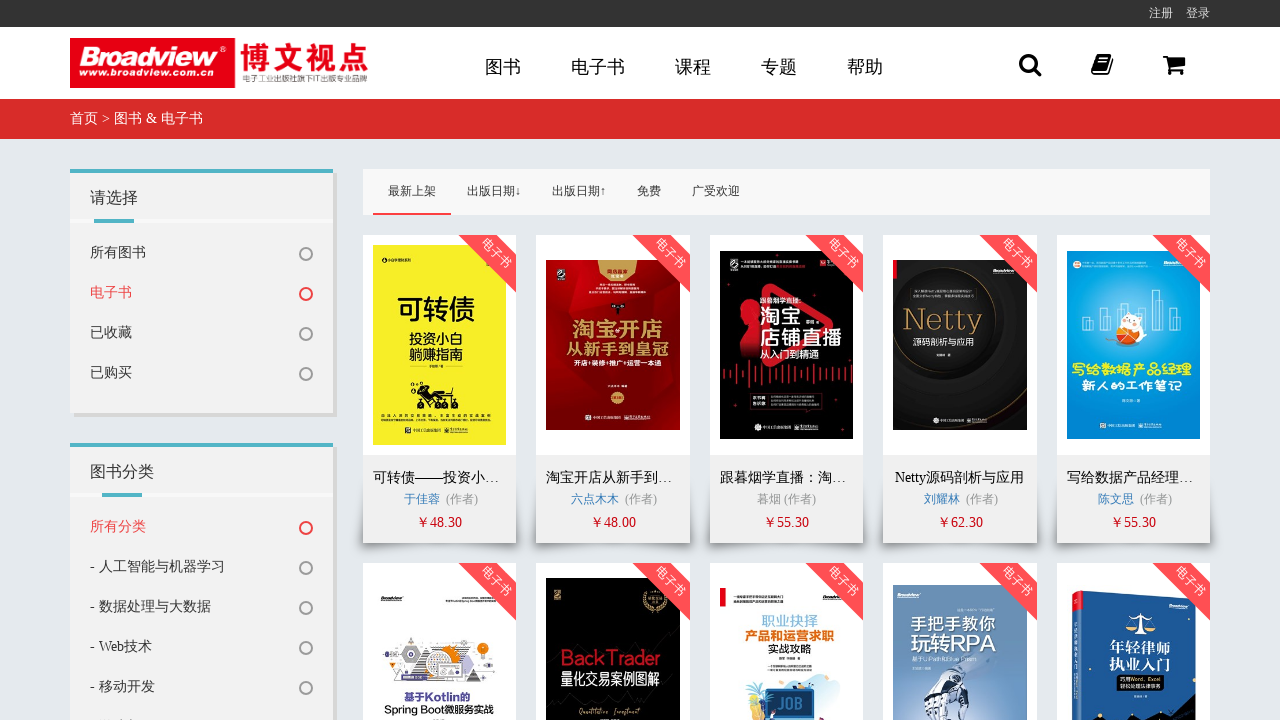

Refreshed page (1st refresh)
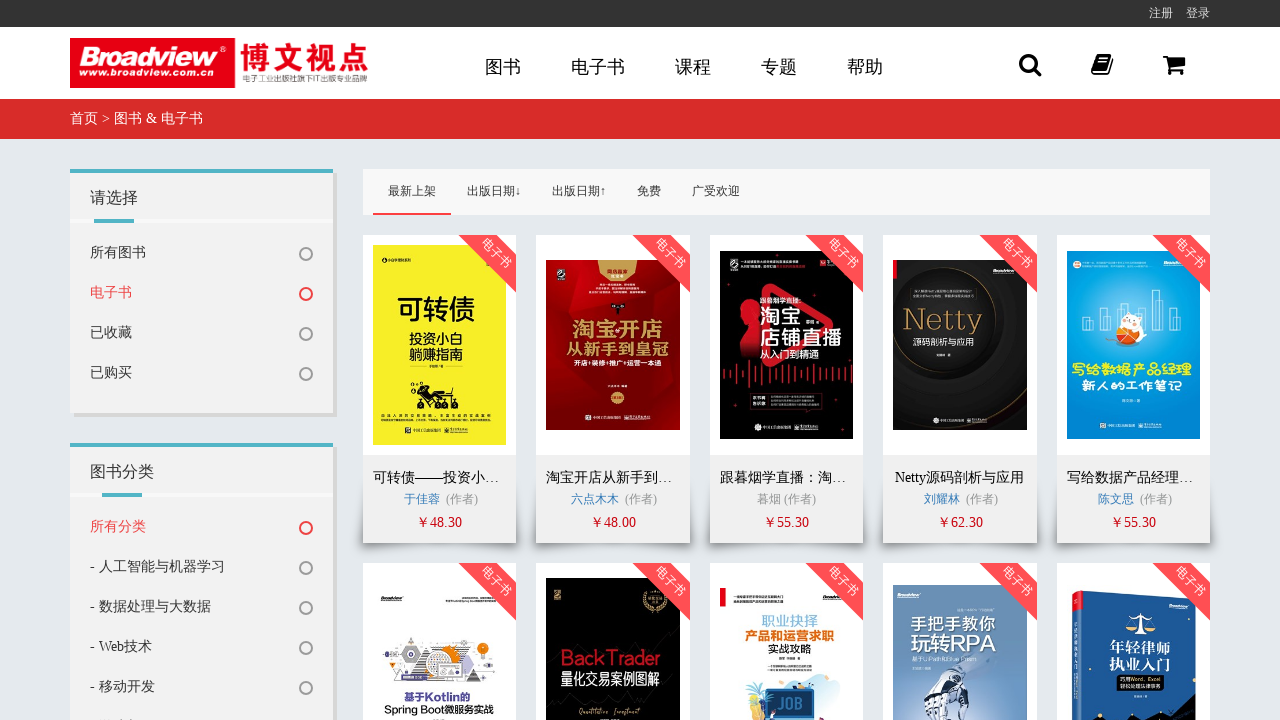

Refreshed page (2nd refresh)
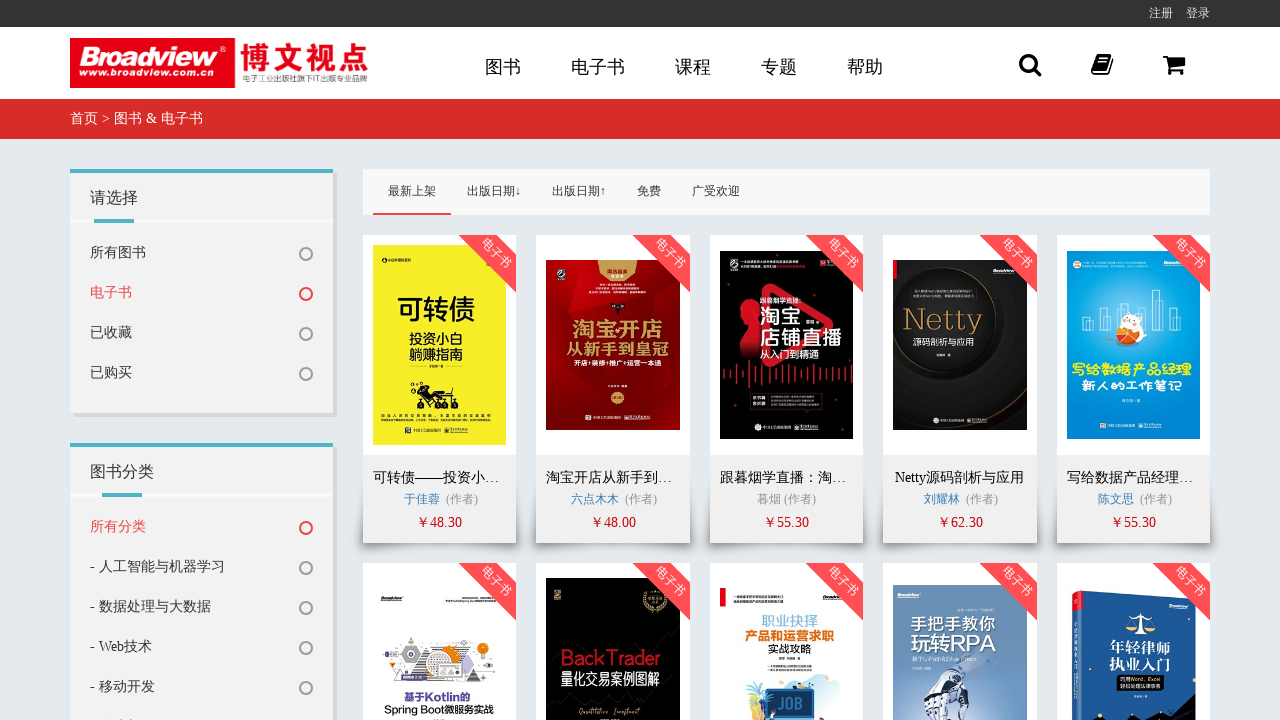

Refreshed page (3rd refresh)
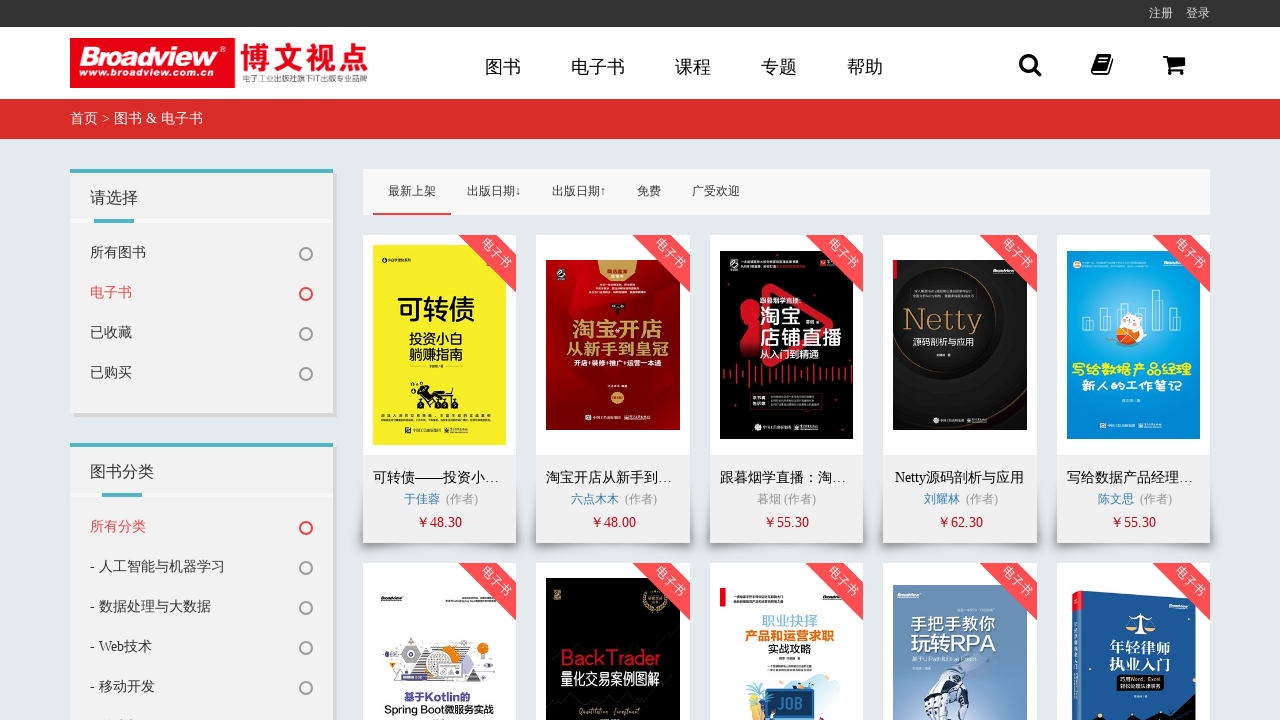

Refreshed page (4th refresh)
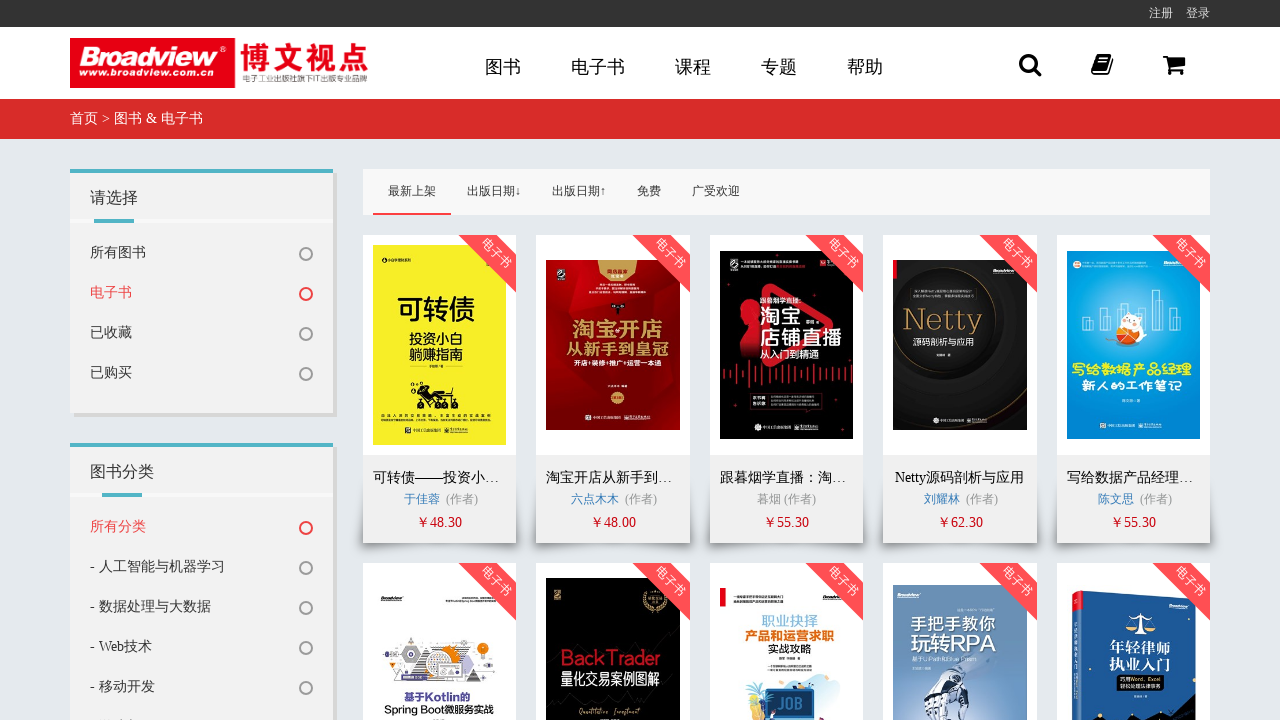

Refreshed page (5th refresh)
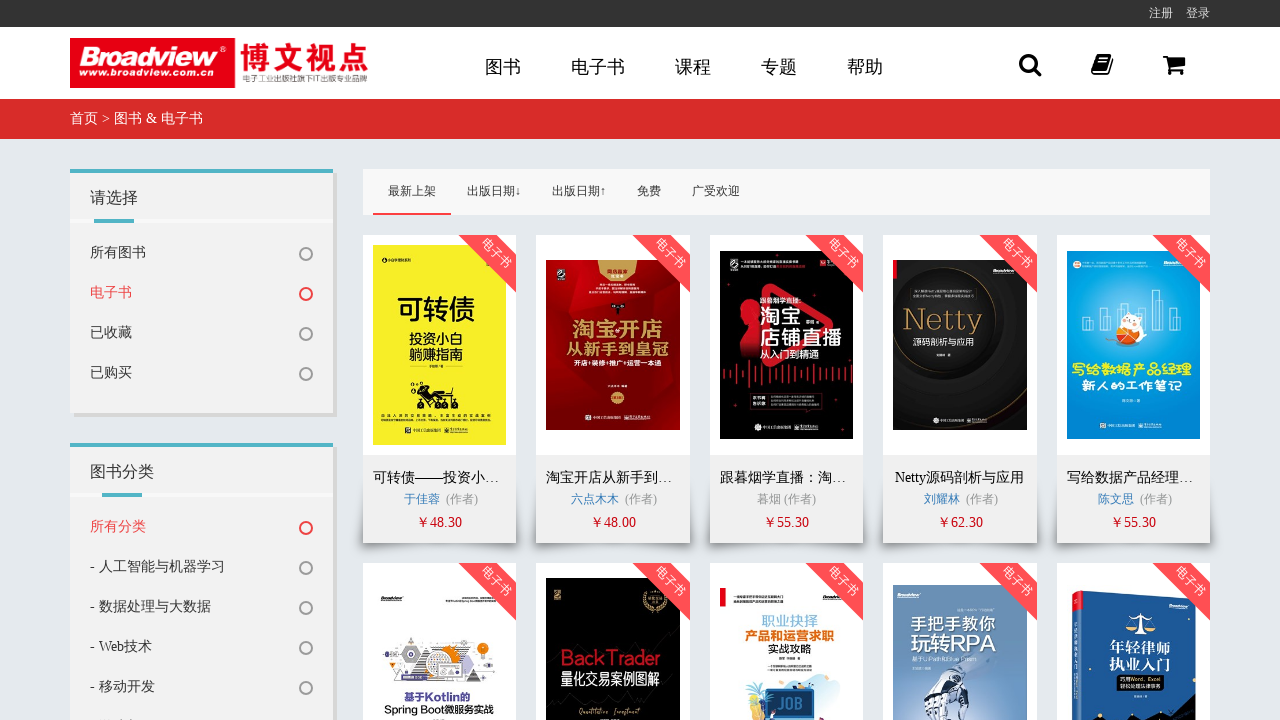

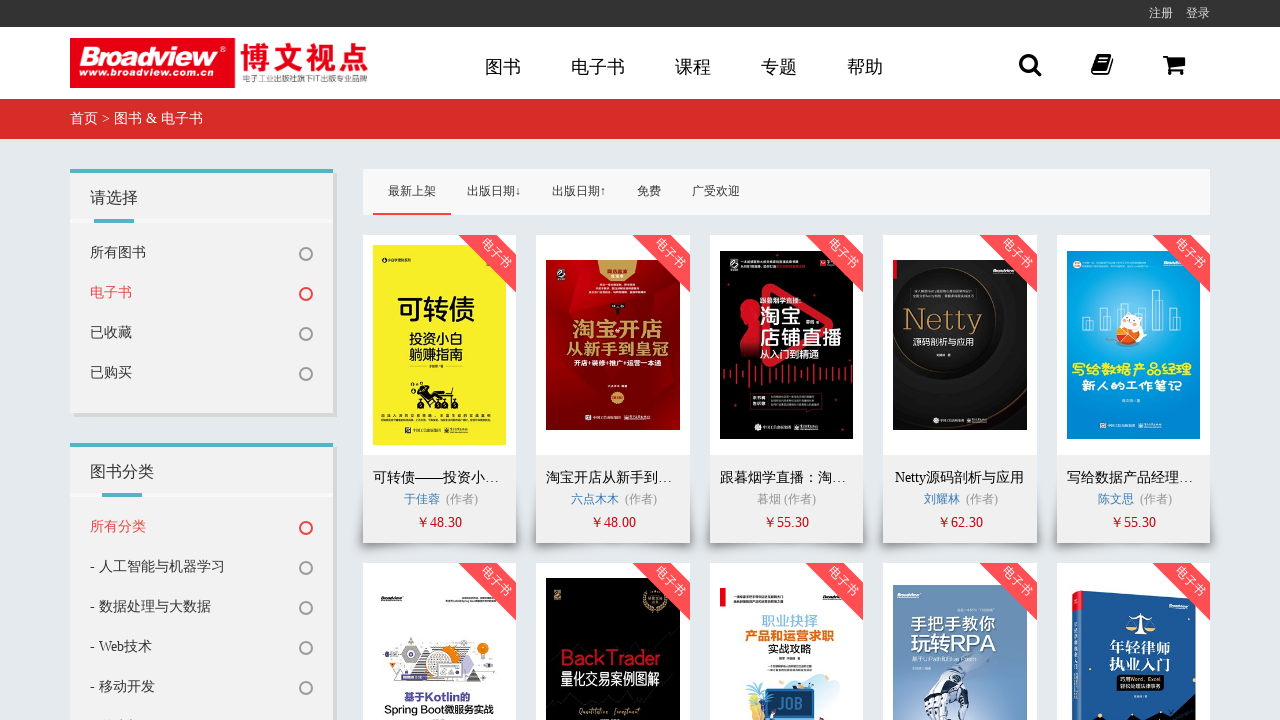